Tests clicking the Primary button on the buttons page

Starting URL: https://formy-project.herokuapp.com/buttons

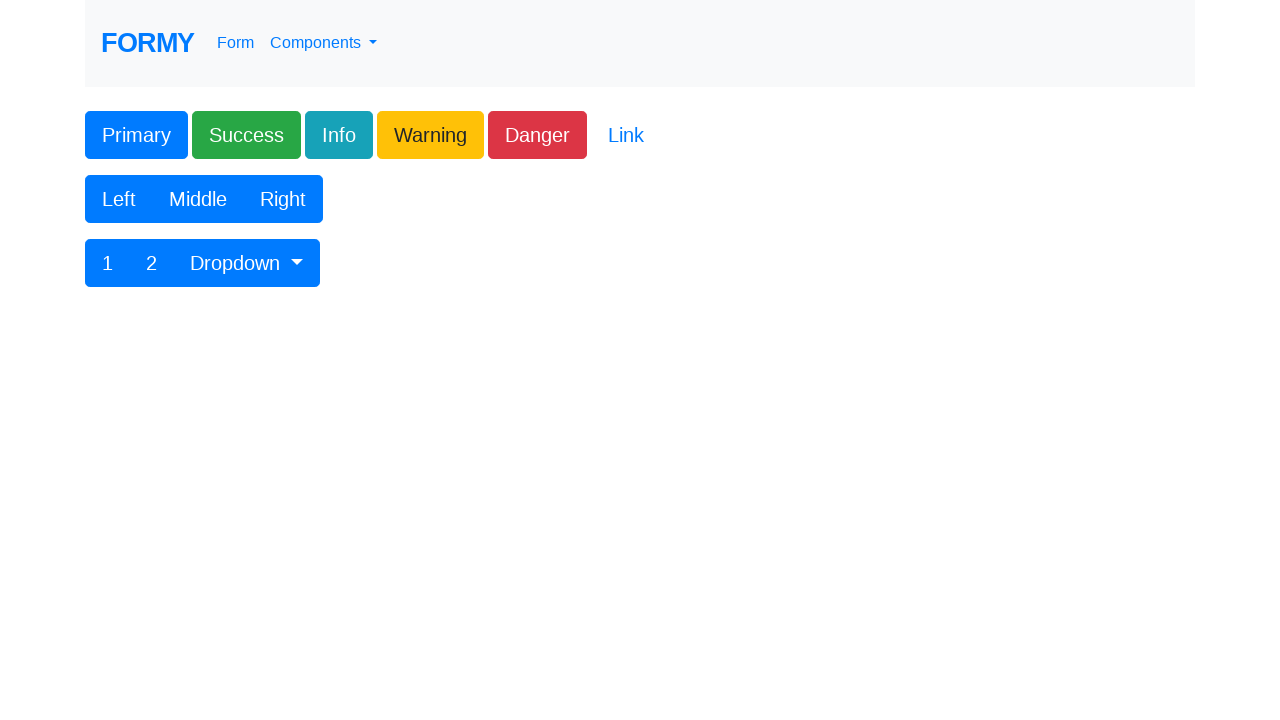

Clicked the Primary button on the buttons page at (136, 135) on xpath=//*[@class='btn btn-lg btn-primary']
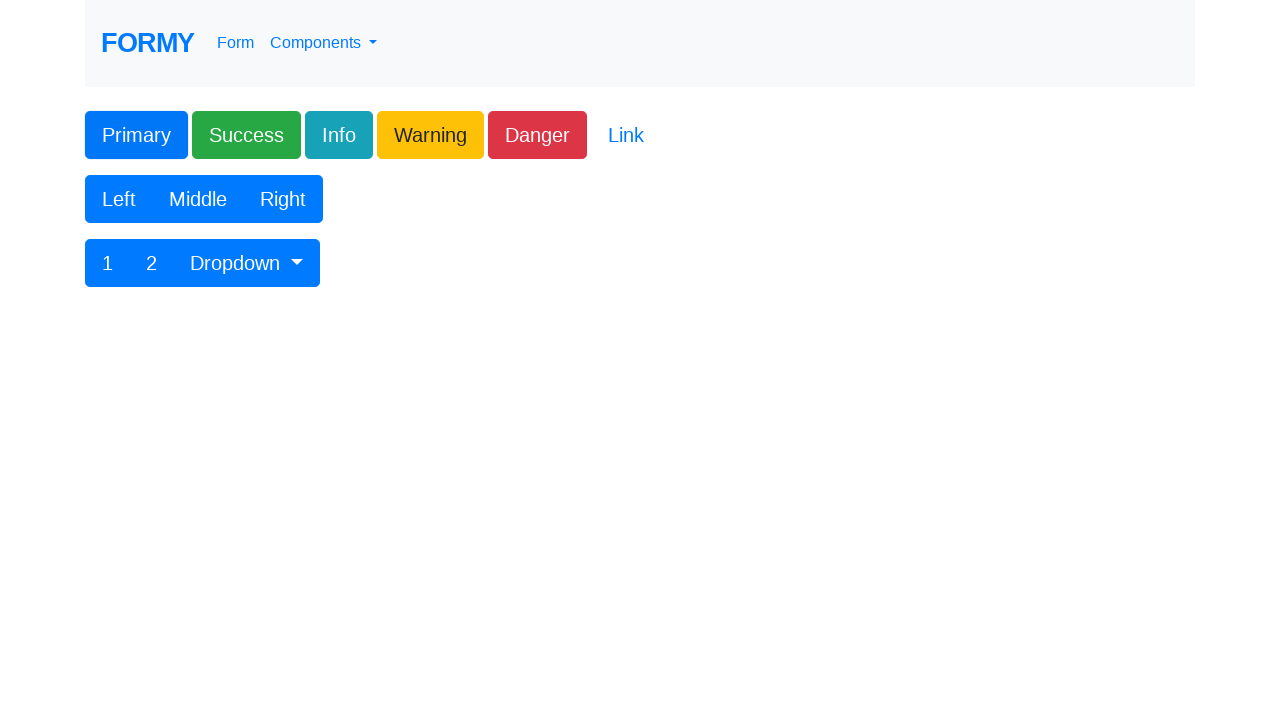

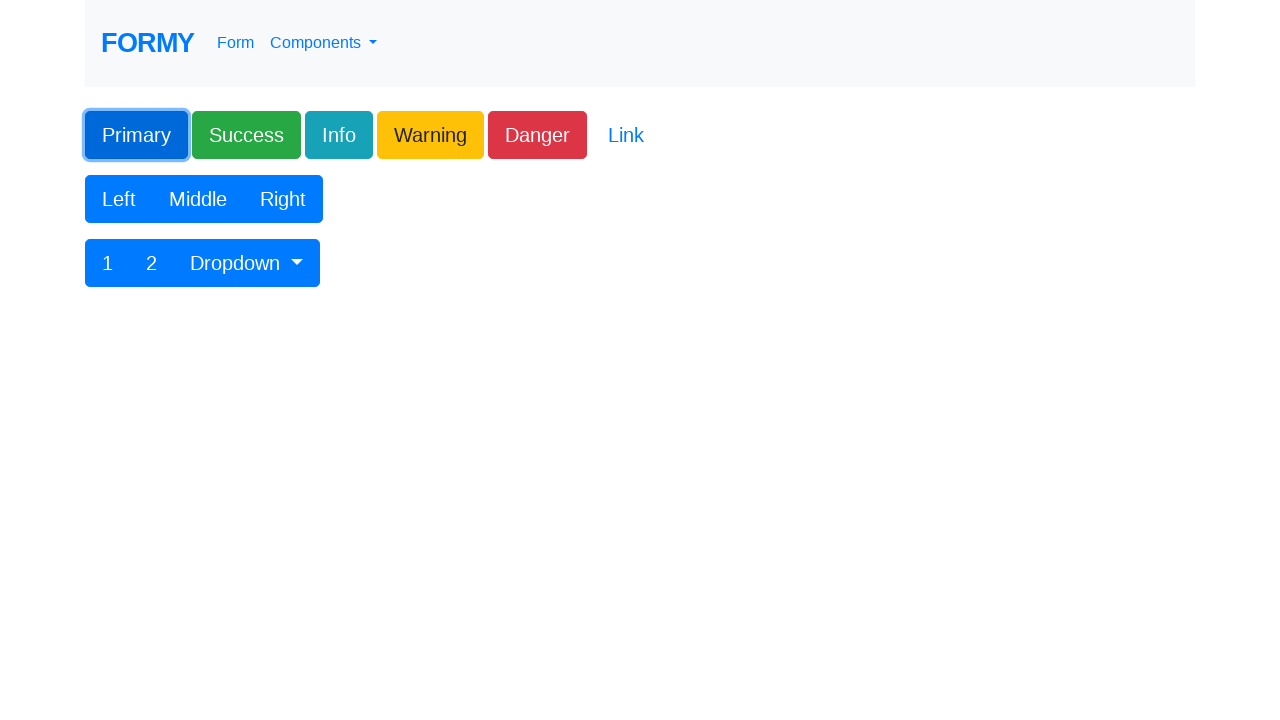